Tests the search functionality on litgorod.ru by entering a search query and verifying that results are returned

Starting URL: https://litgorod.ru/

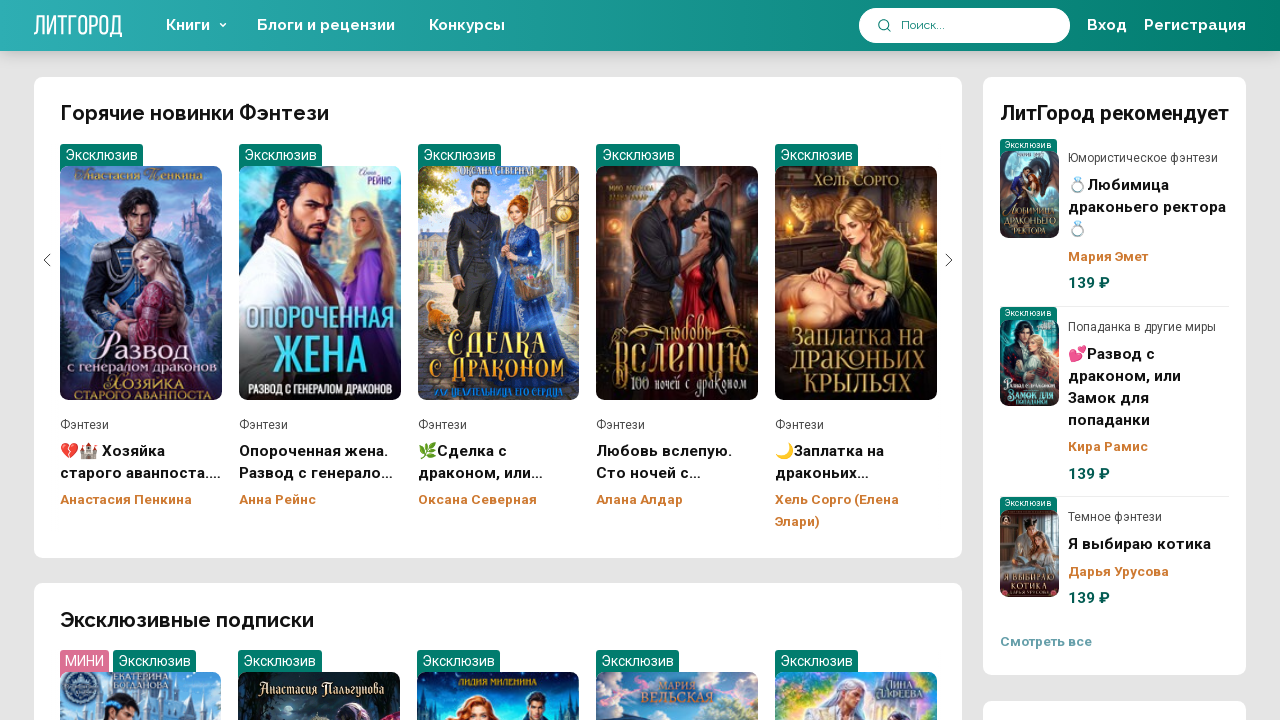

Clicked on search field to focus at (976, 25) on #fieldq
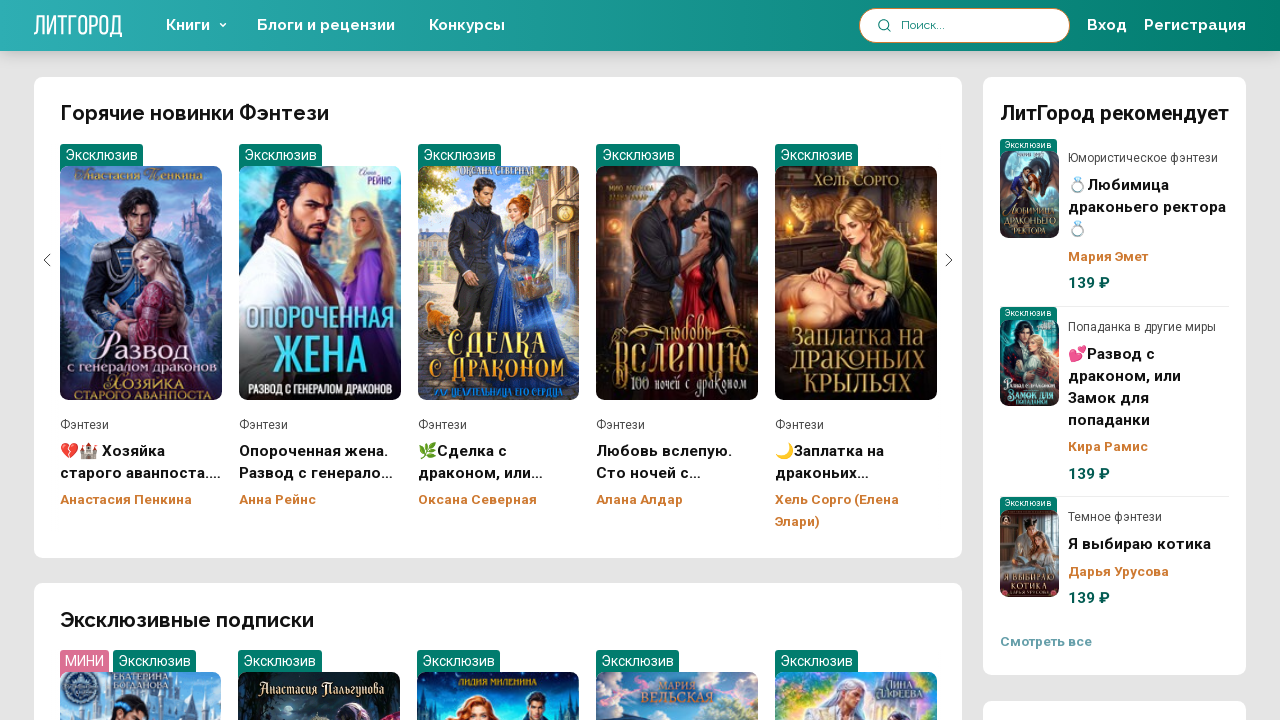

Entered search query 'время' in search field on #fieldq
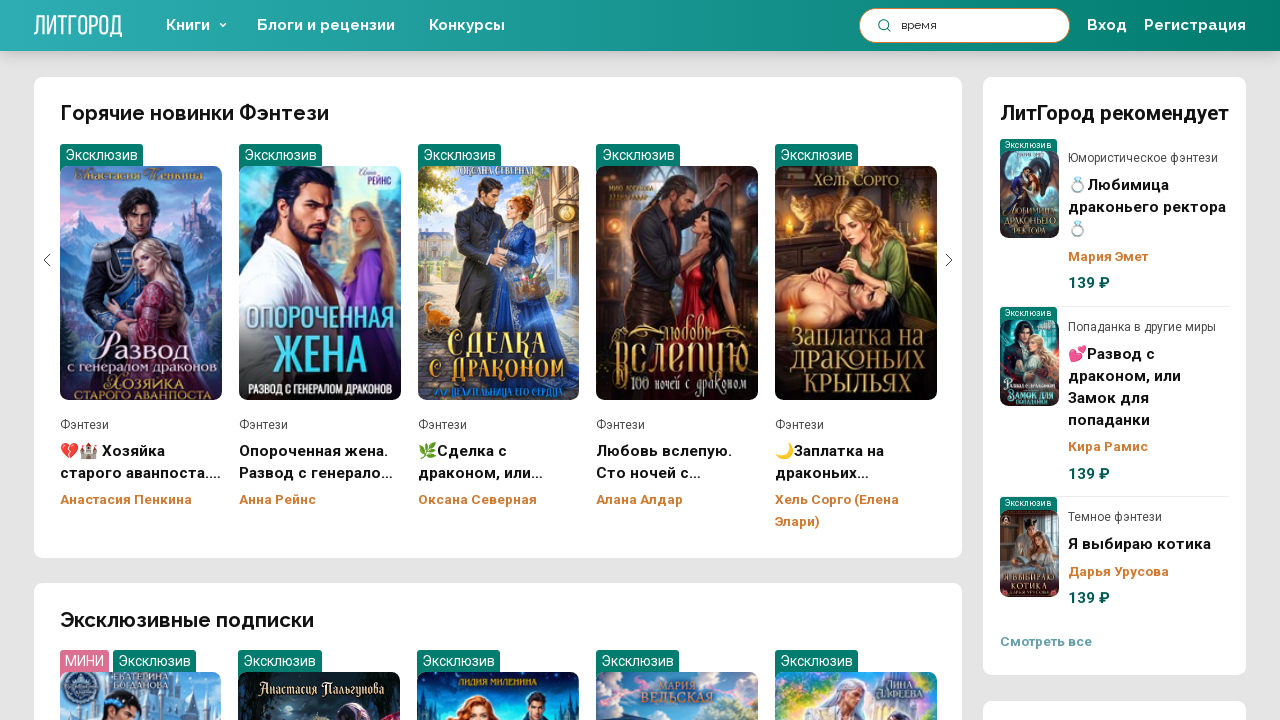

Pressed Enter to submit search query on #fieldq
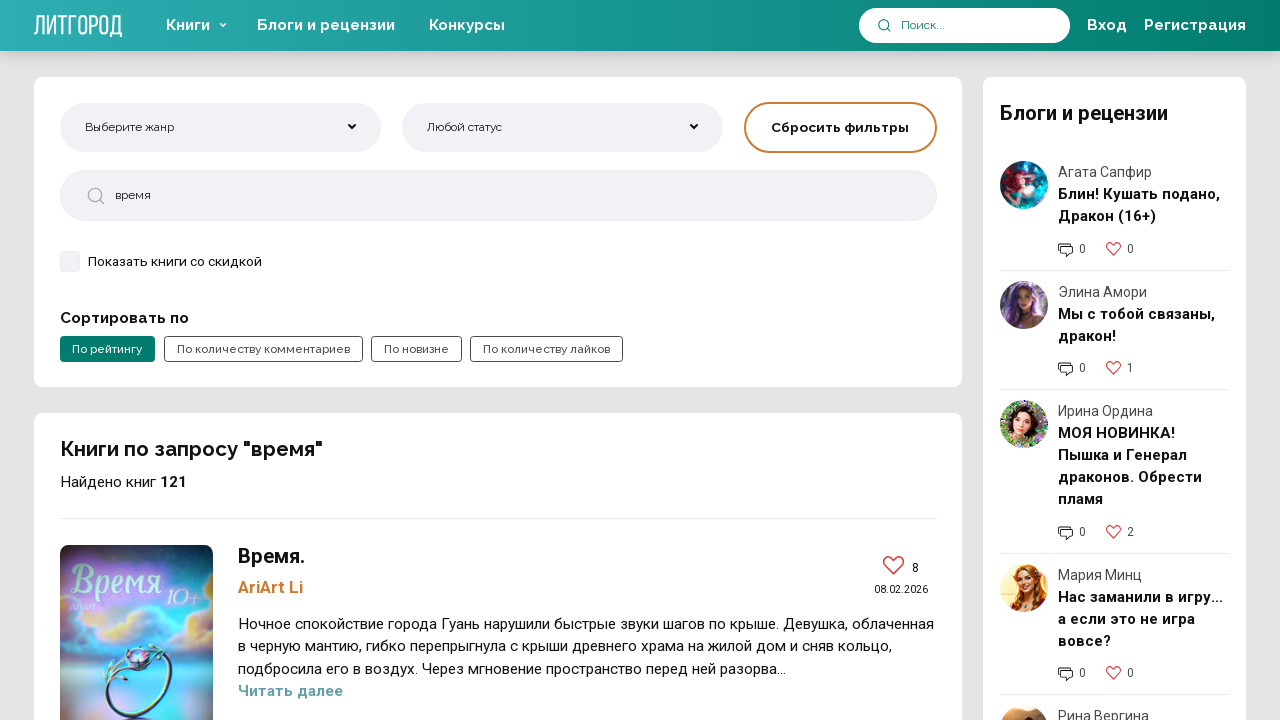

Search results loaded and total count element is visible
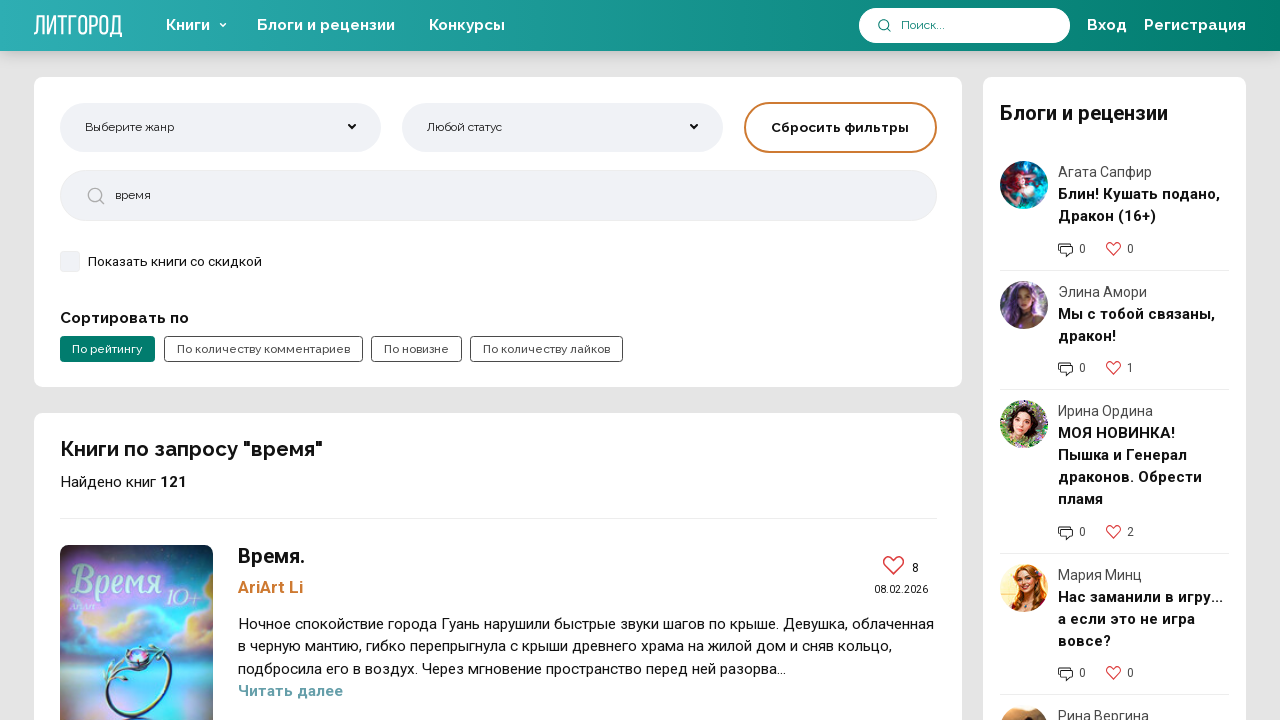

Retrieved total search results count: 121
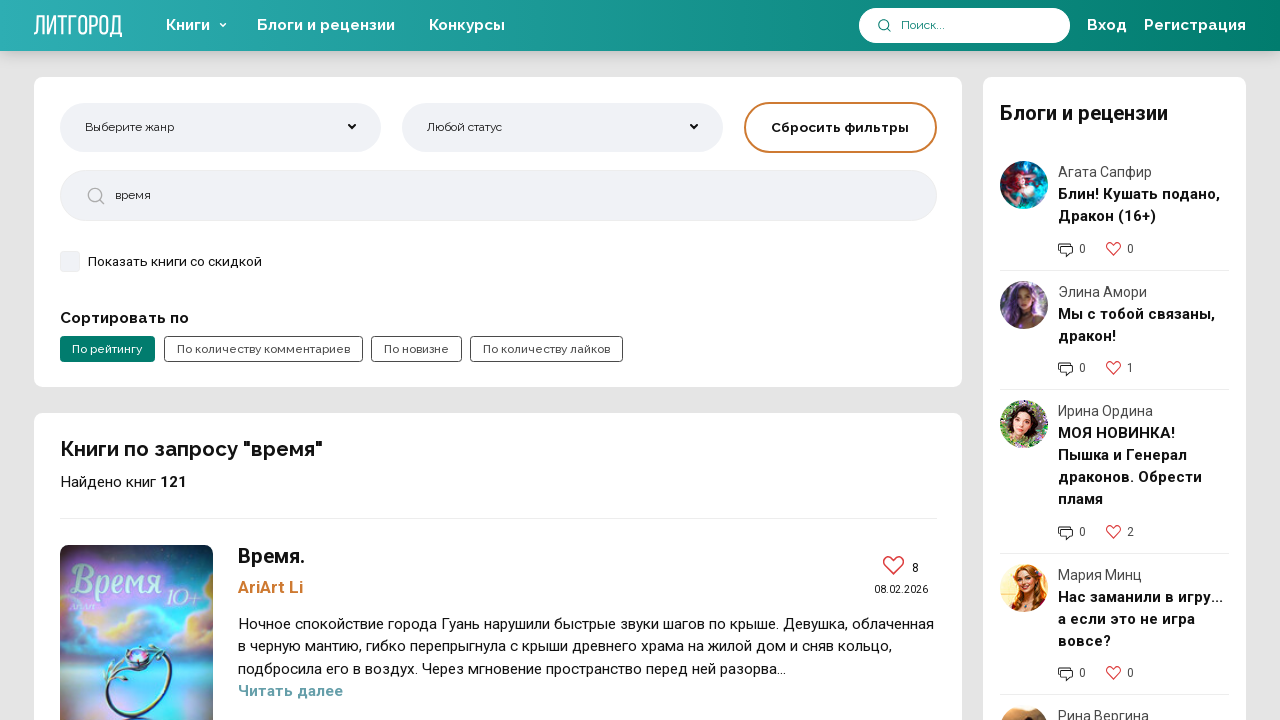

Verified that search returned non-zero results
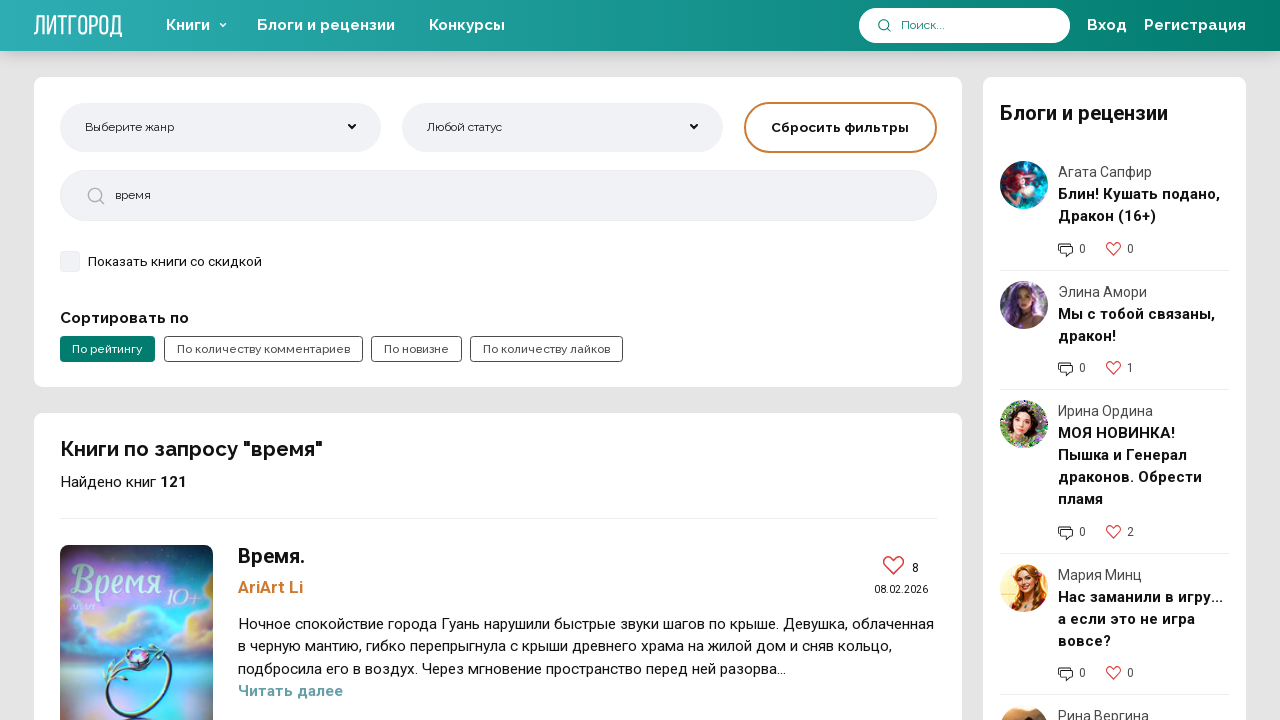

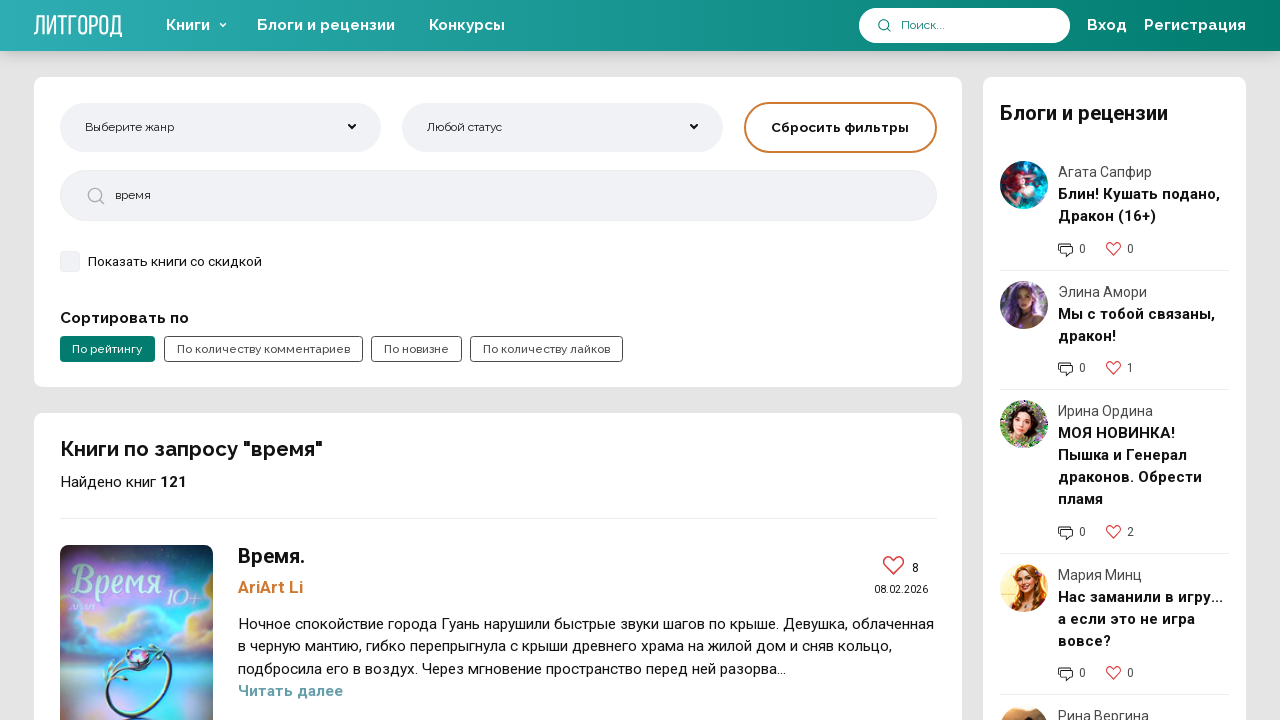